Tests a form submission by filling multiple input fields with valid data except for zip code, then verifies field validation styling

Starting URL: https://bonigarcia.dev/selenium-webdriver-java/data-types.html

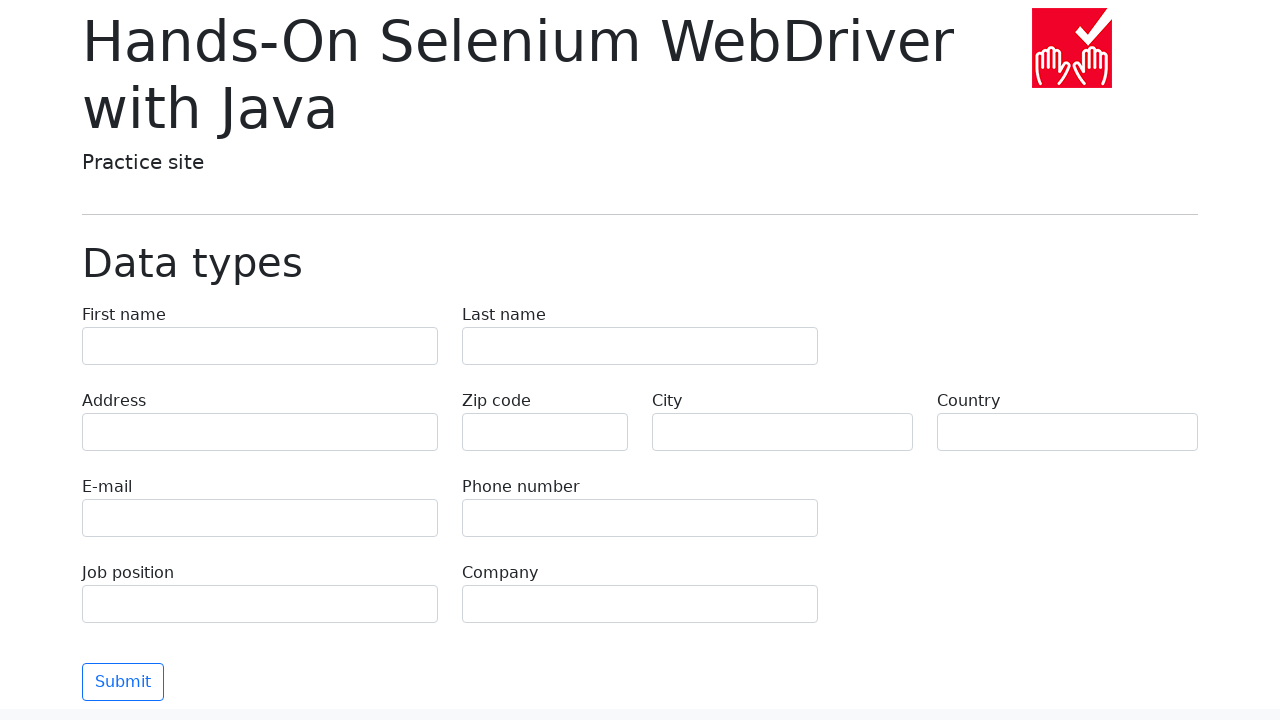

Filled first name field with 'Иван' on input[name='first-name']
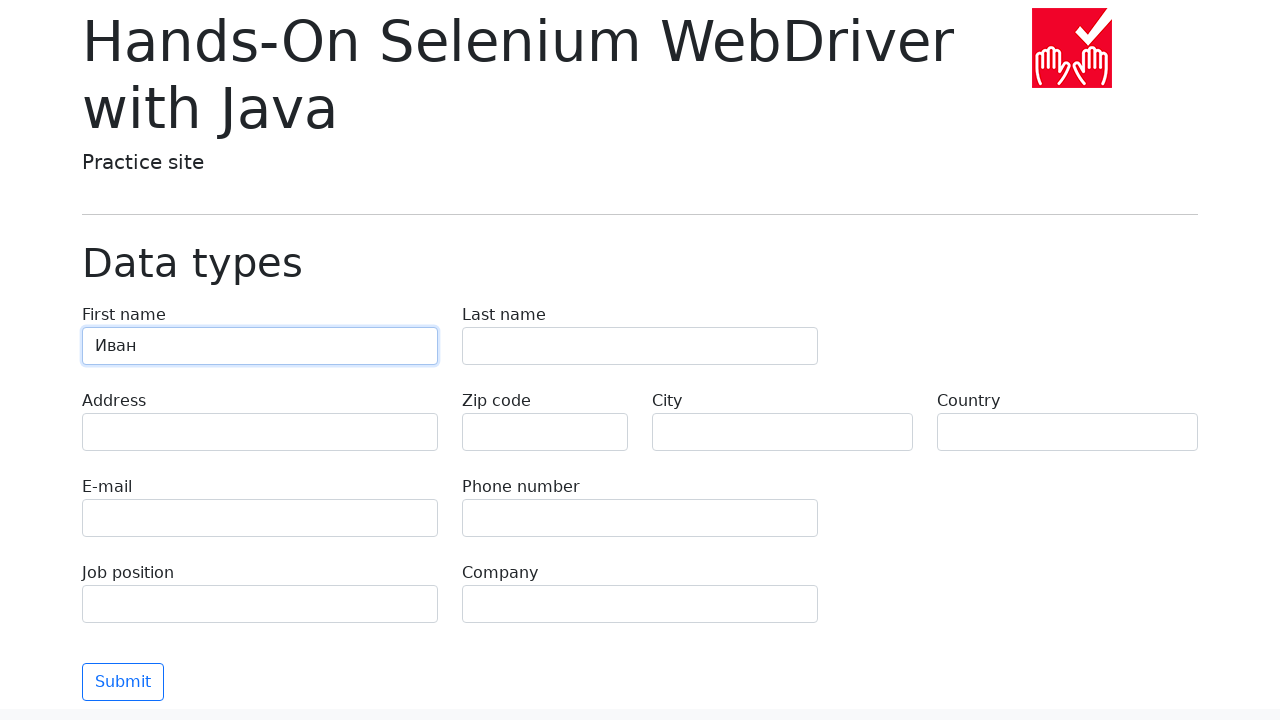

Filled last name field with 'Петров' on input[name='last-name']
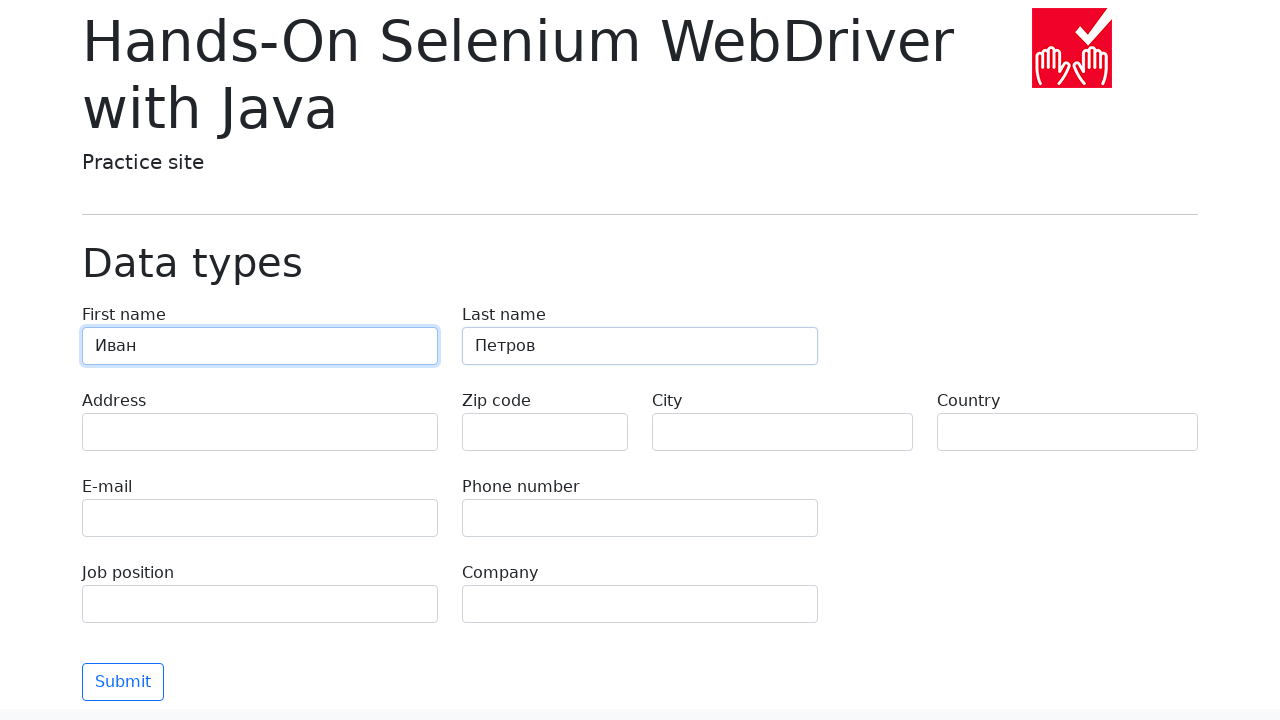

Filled address field with 'Ленина, 55-3' on input[name='address']
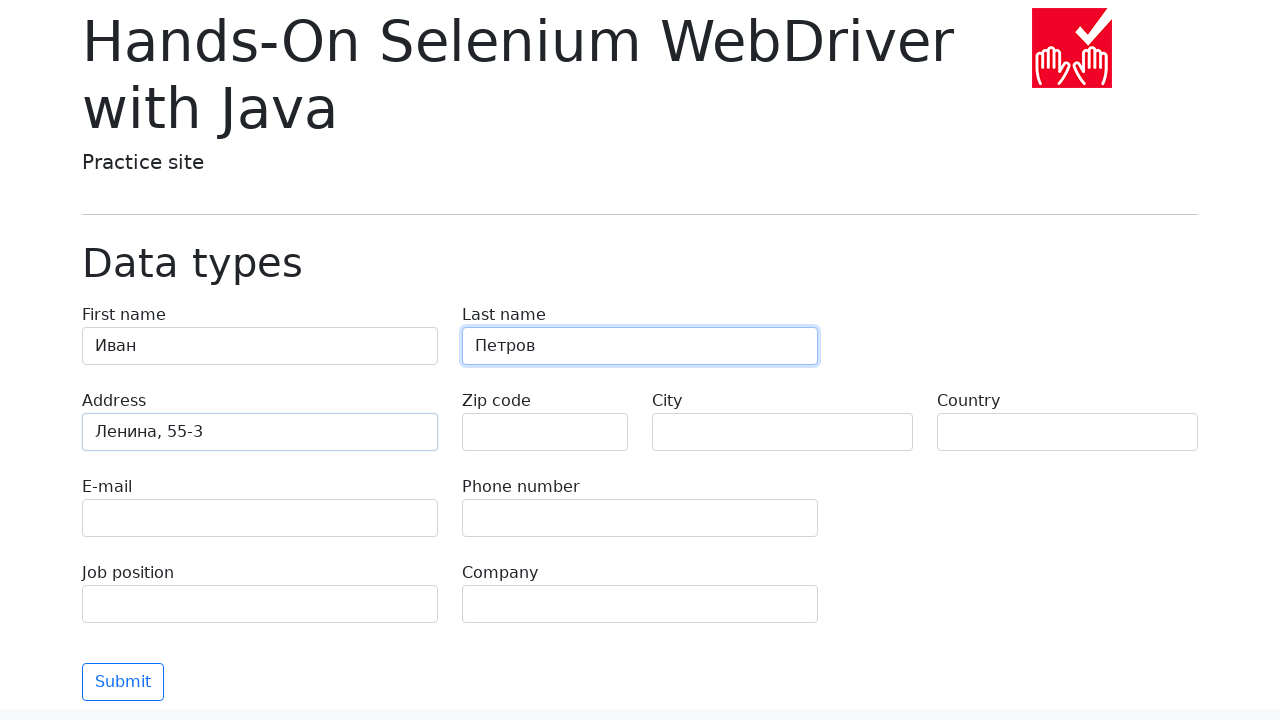

Filled email field with 'test@skypro.com' on input[name='e-mail']
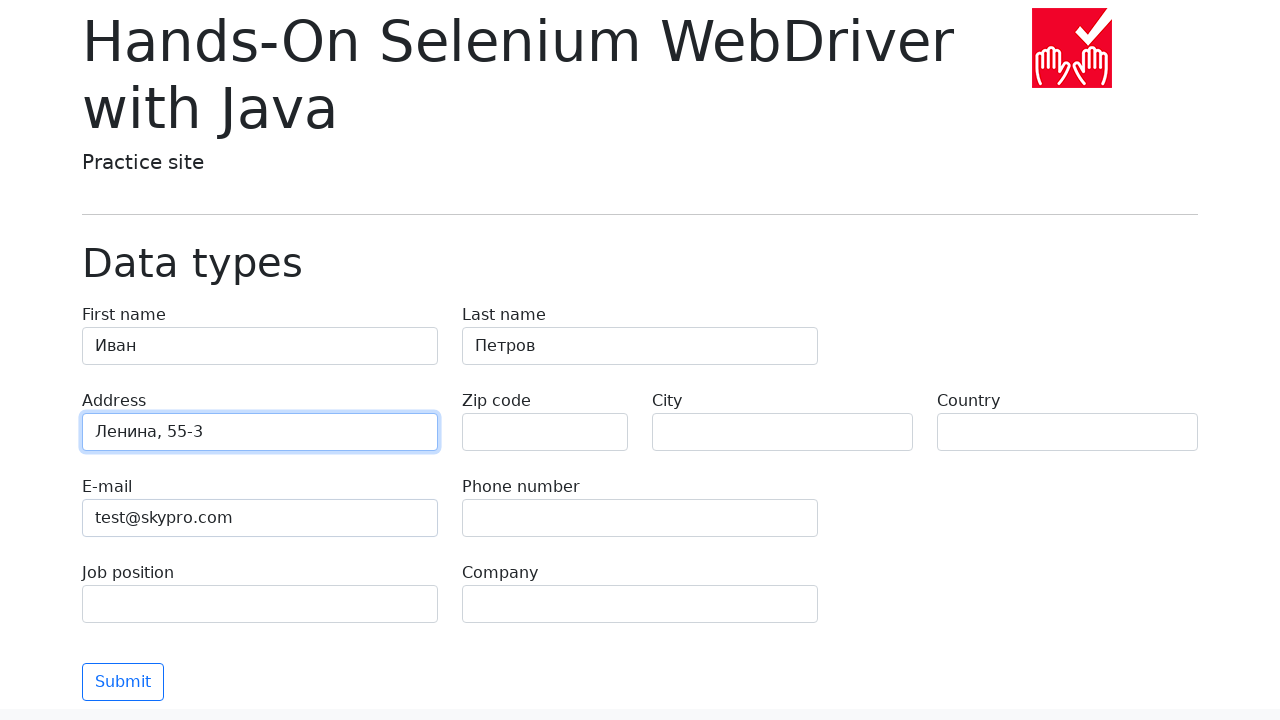

Filled phone number field with '+7985899998787' on input[name='phone']
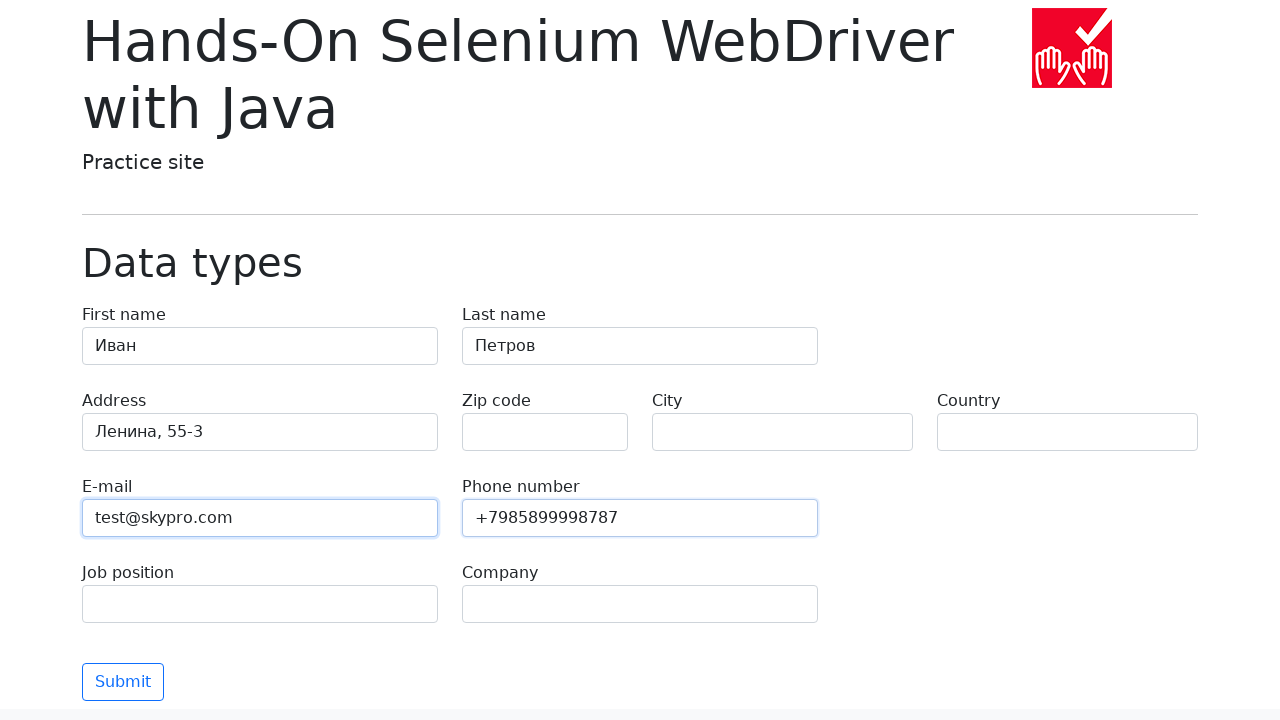

Left zip code field empty on input[name='zip-code']
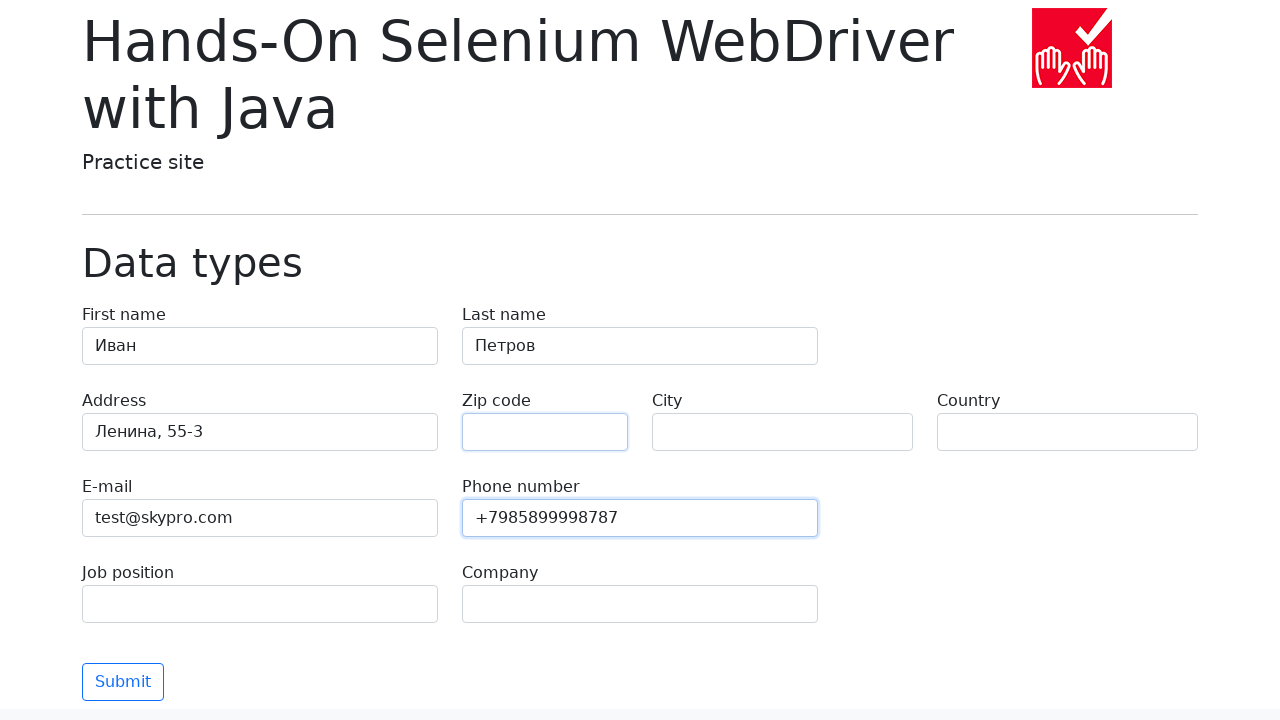

Filled city field with 'Москва' on input[name='city']
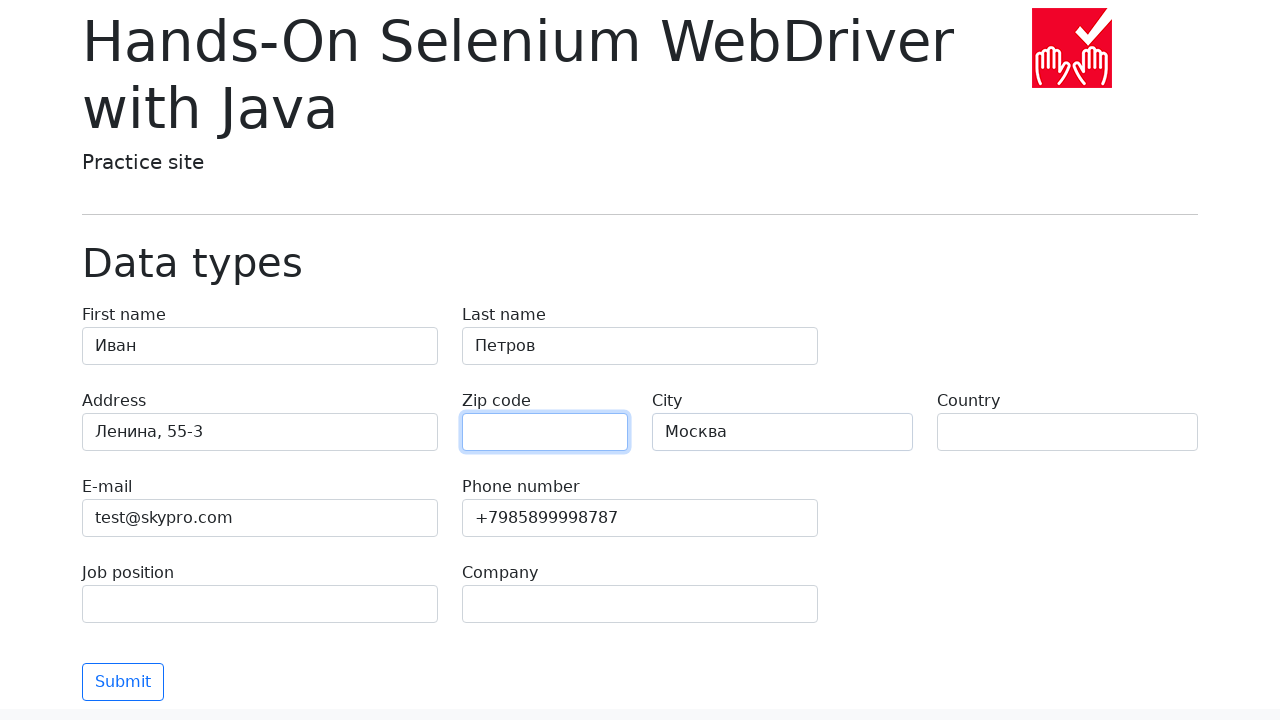

Filled country field with 'Россия' on input[name='country']
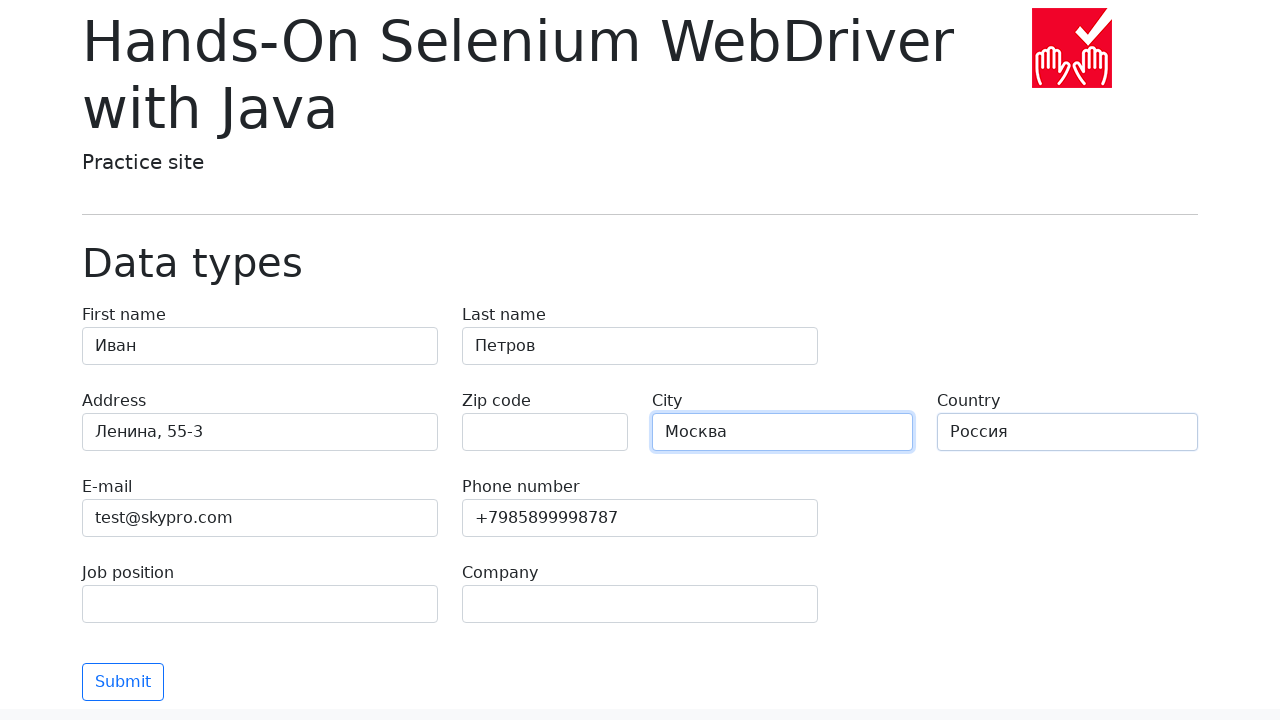

Filled job position field with 'QA' on input[name='job-position']
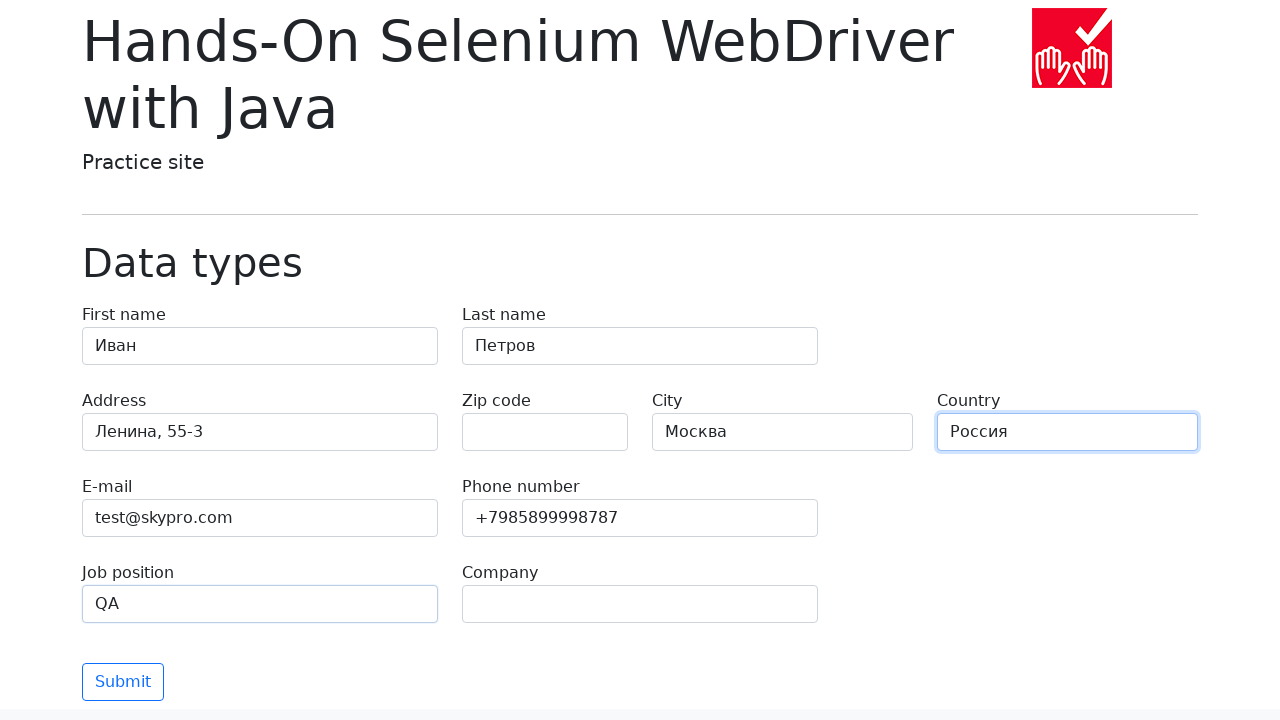

Filled company field with 'SkyPro' on input[name='company']
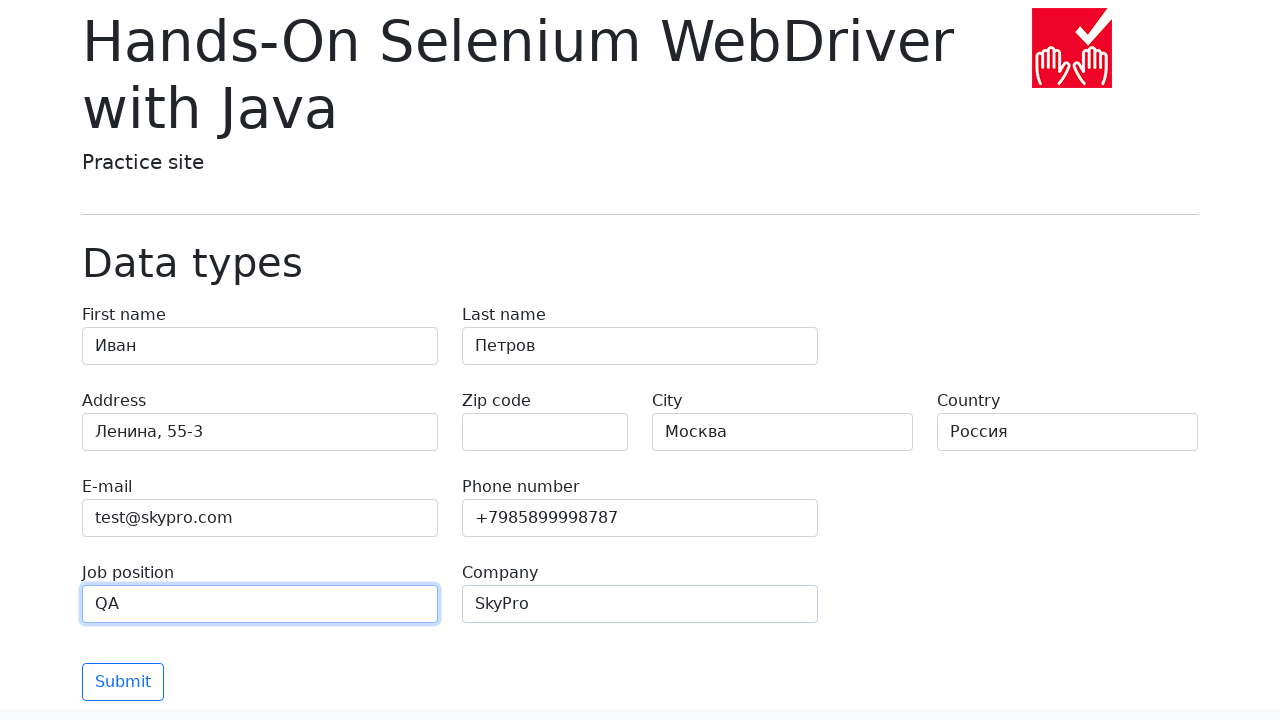

Clicked submit button to submit the form at (123, 682) on button[type="submit"]
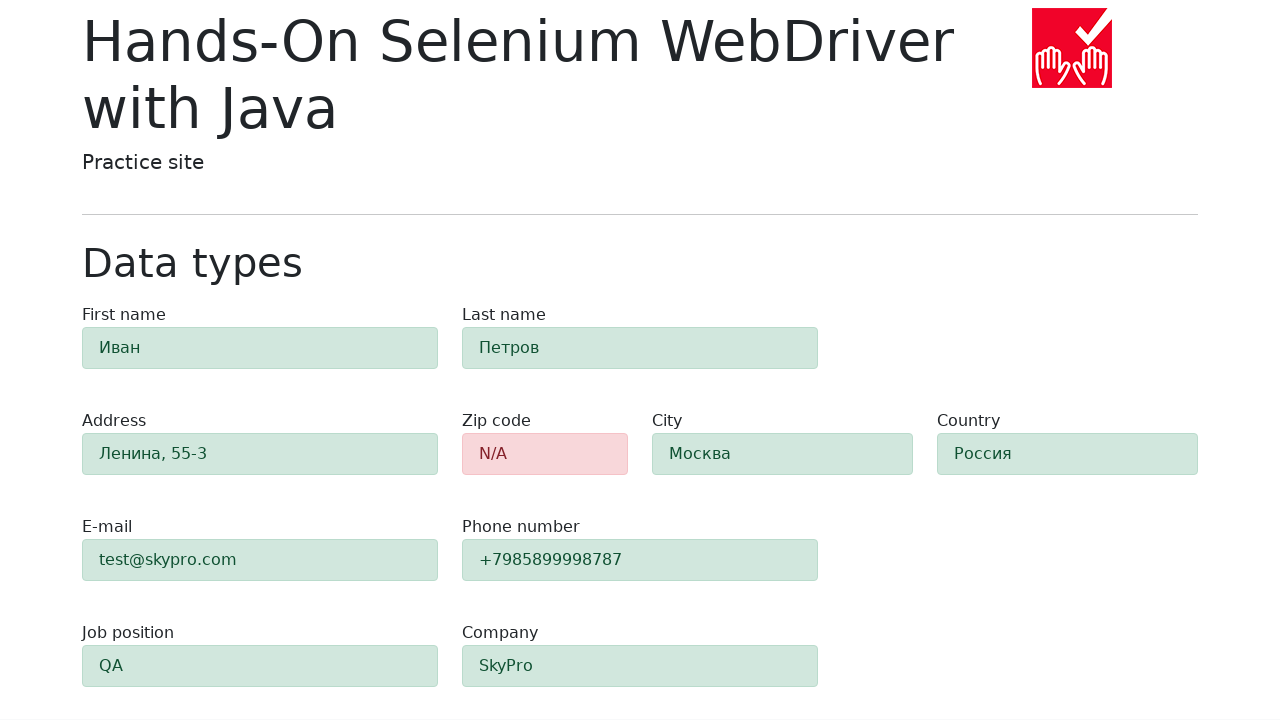

Waited for form validation results to appear
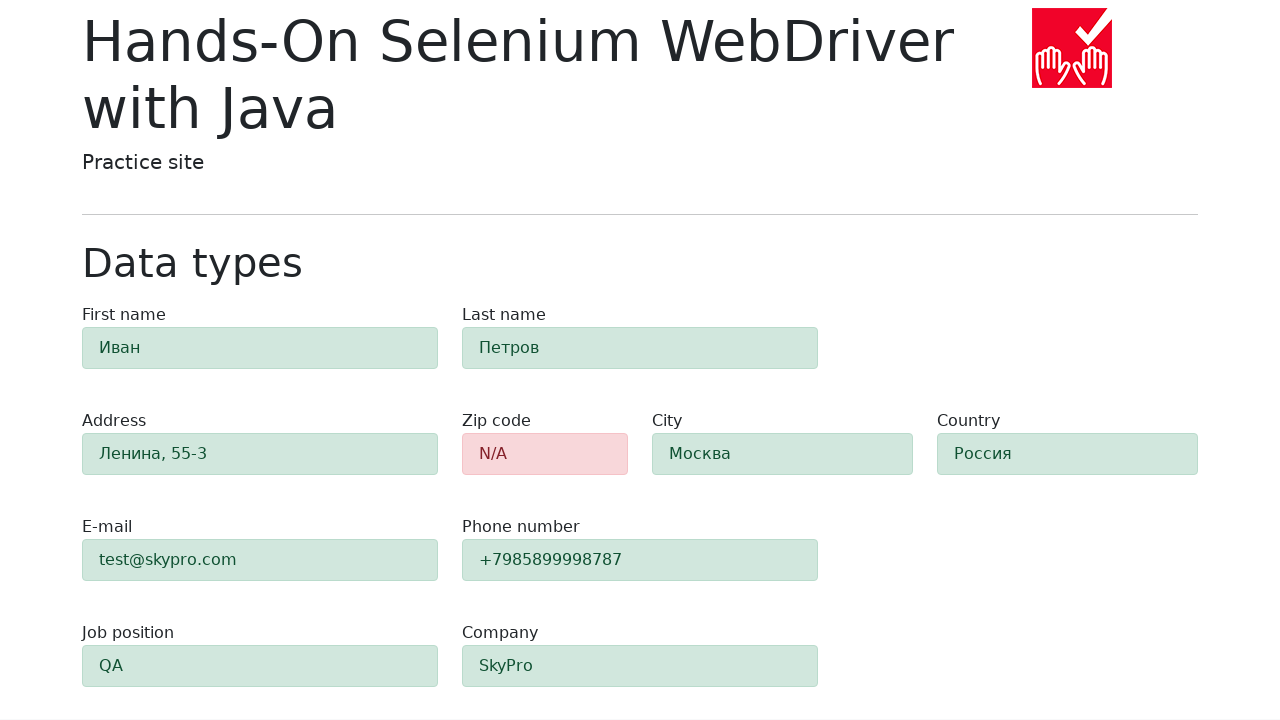

Retrieved zip code field classes for validation check
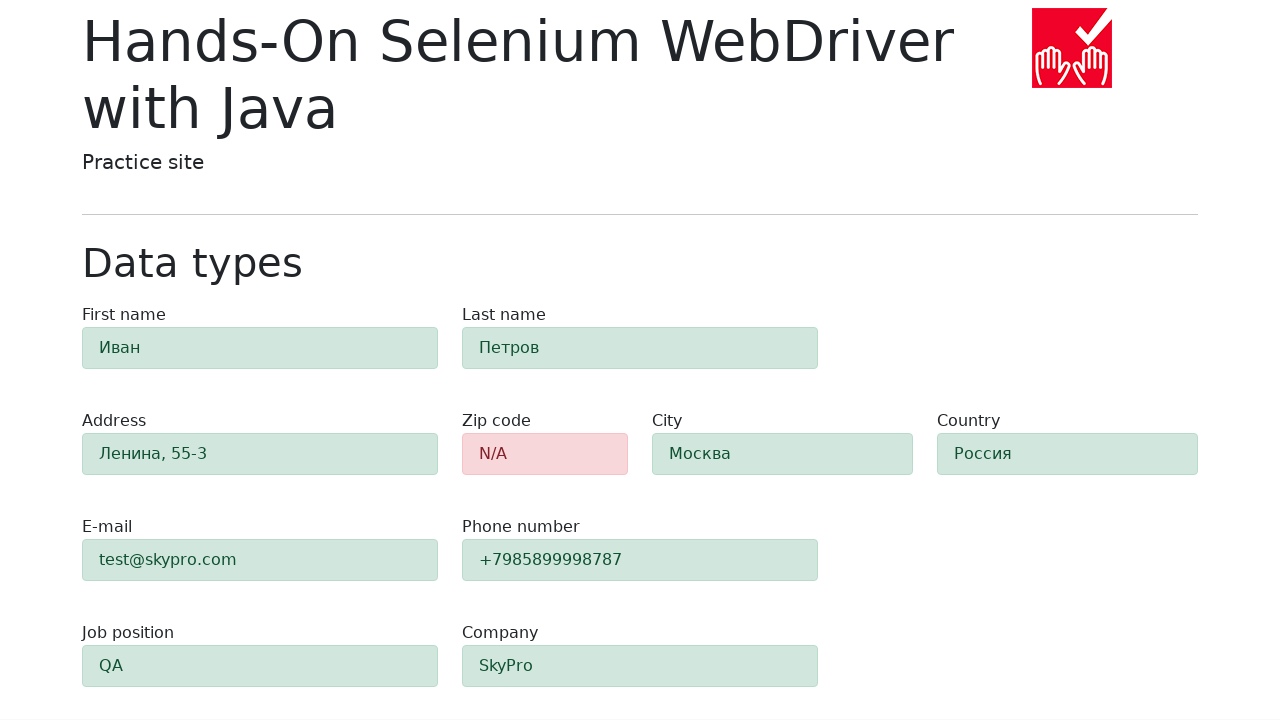

Verified zip code field has alert-danger styling (validation passed)
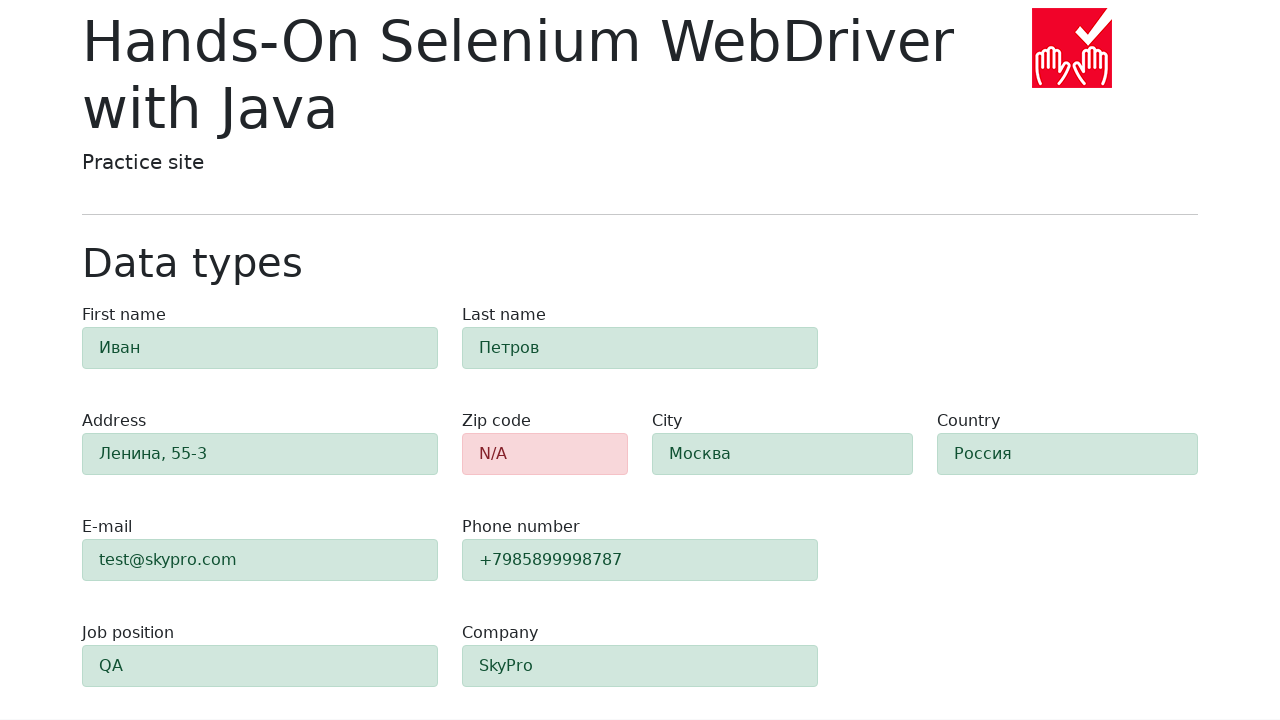

Retrieved first-name field classes for validation check
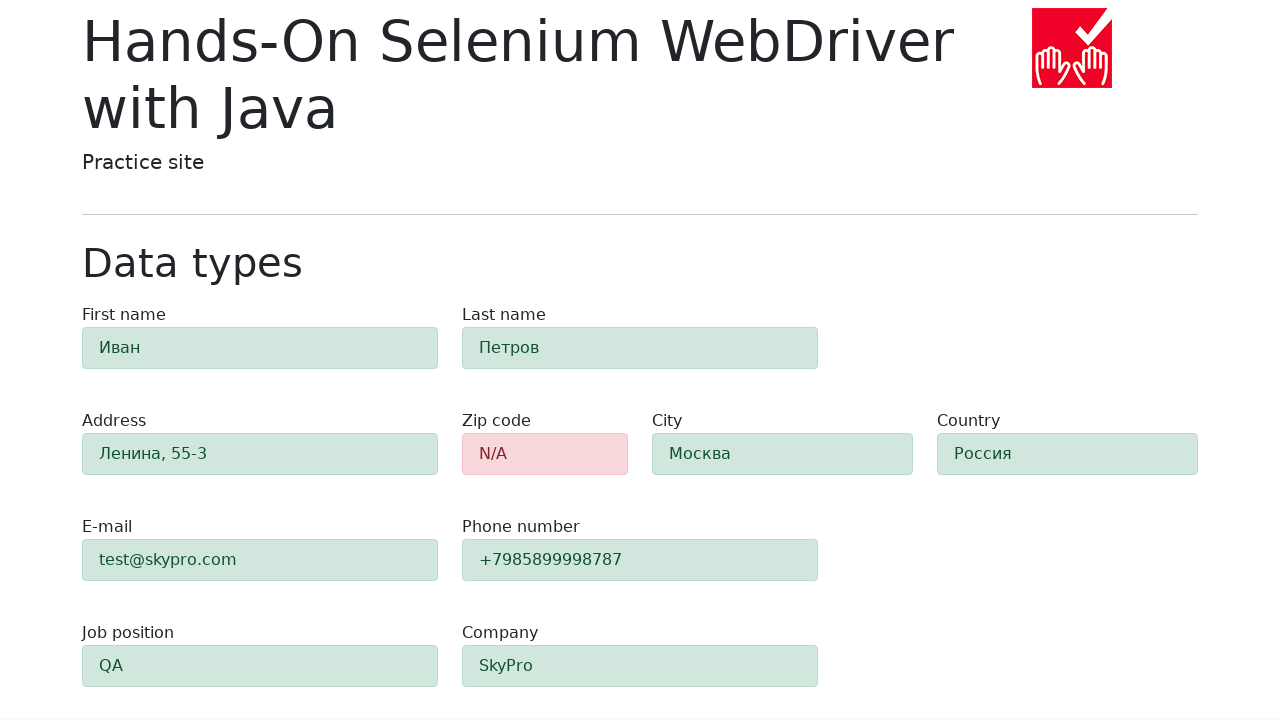

Verified first-name field has success styling (validation passed)
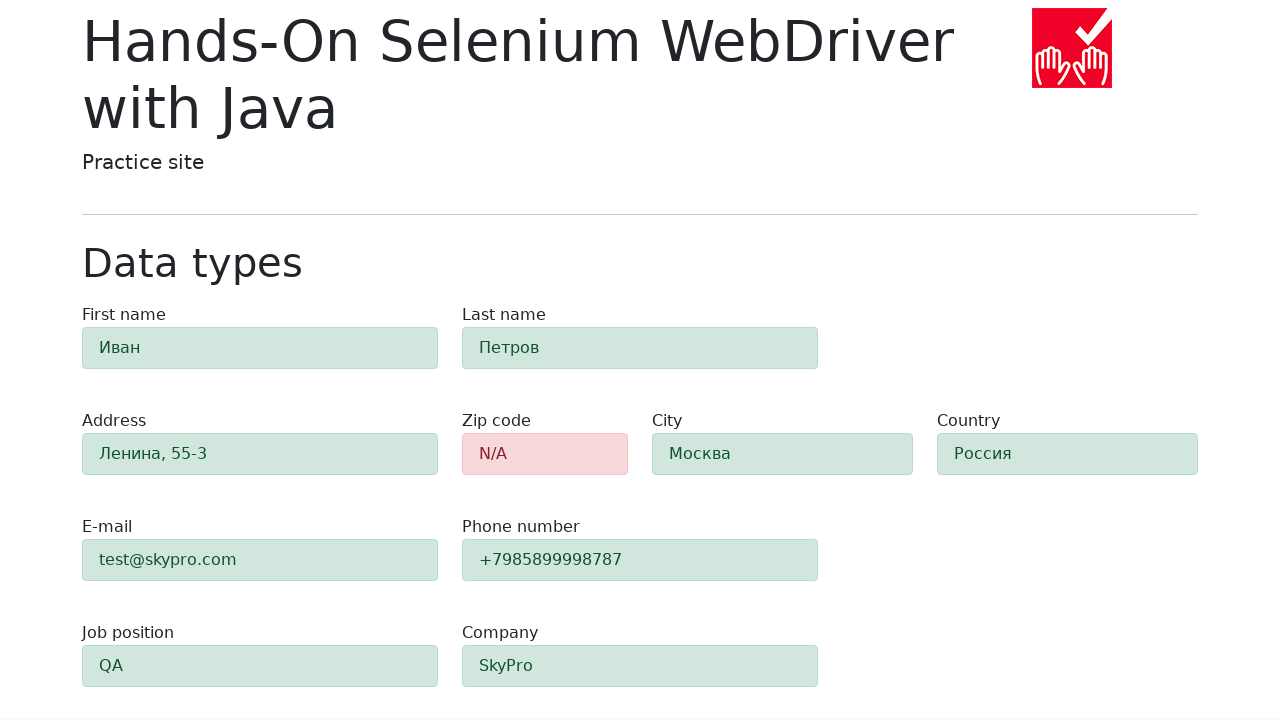

Retrieved last-name field classes for validation check
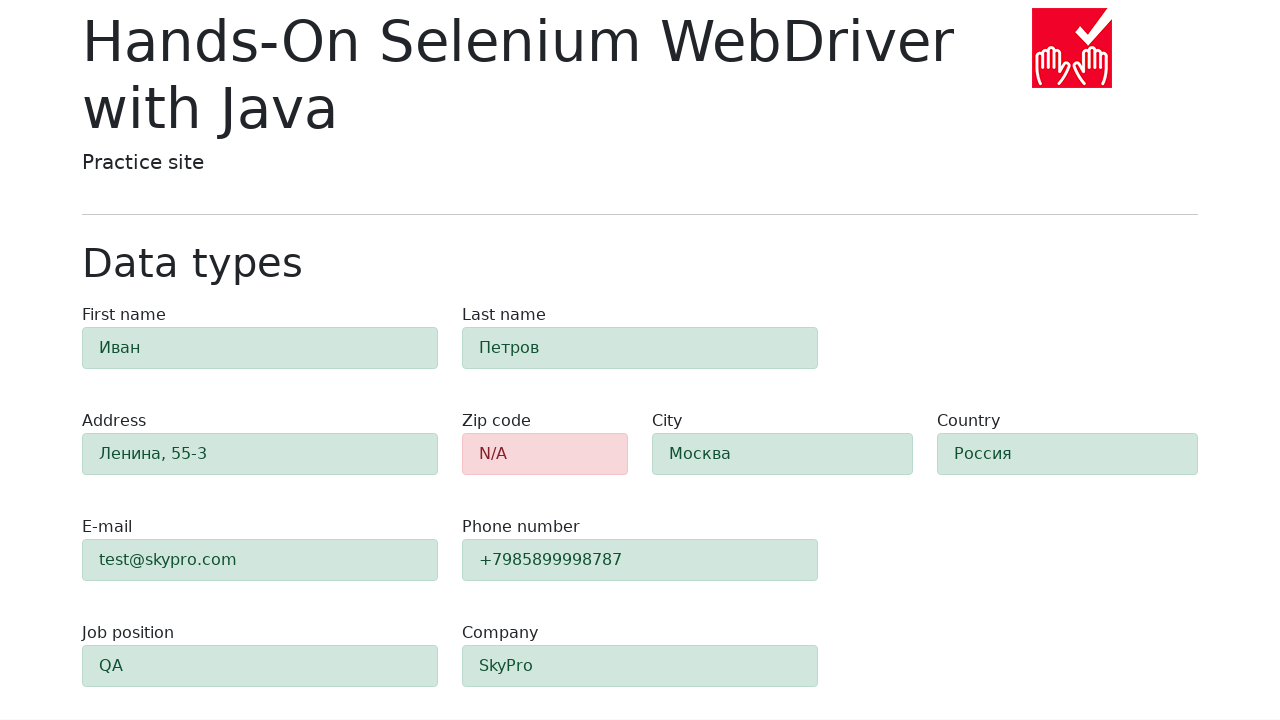

Verified last-name field has success styling (validation passed)
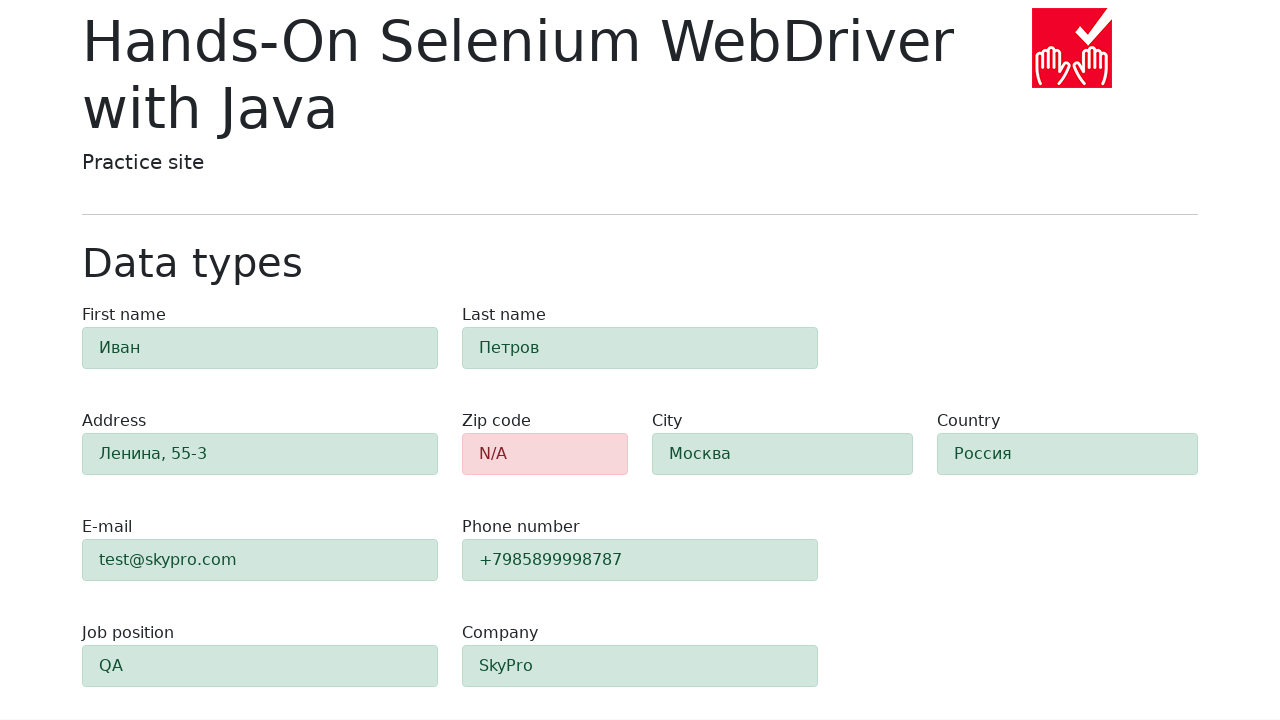

Retrieved address field classes for validation check
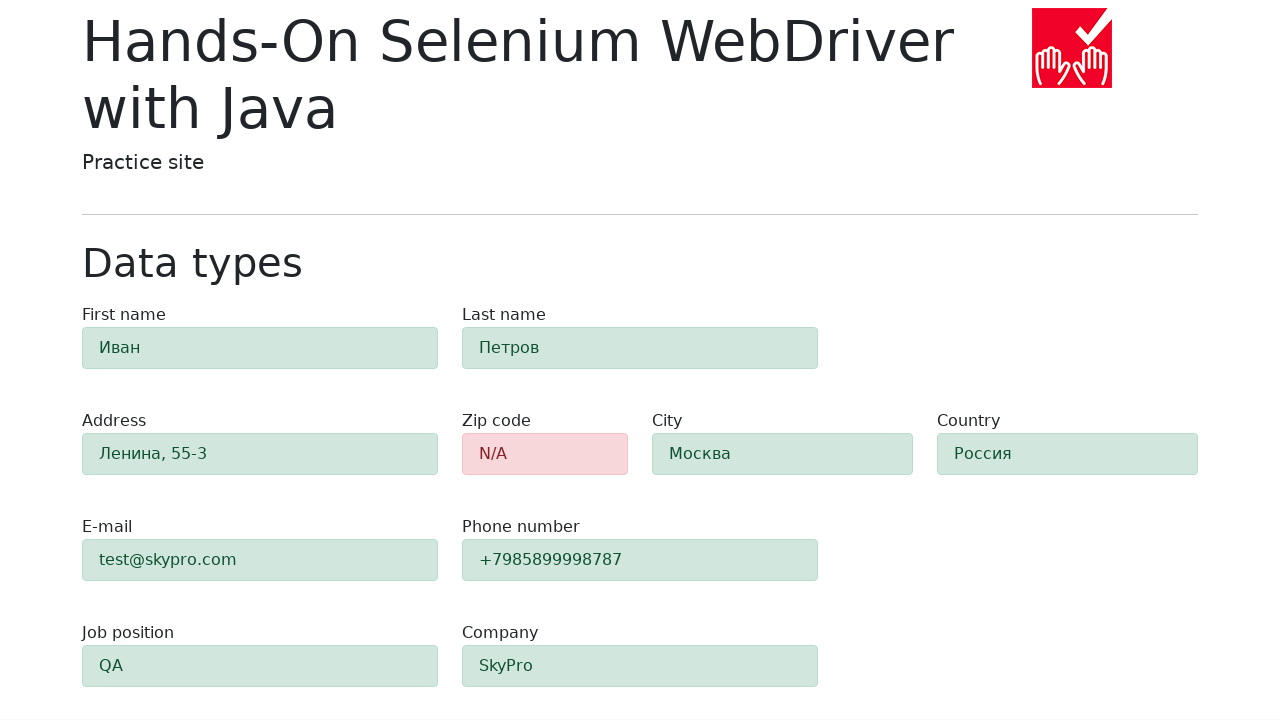

Verified address field has success styling (validation passed)
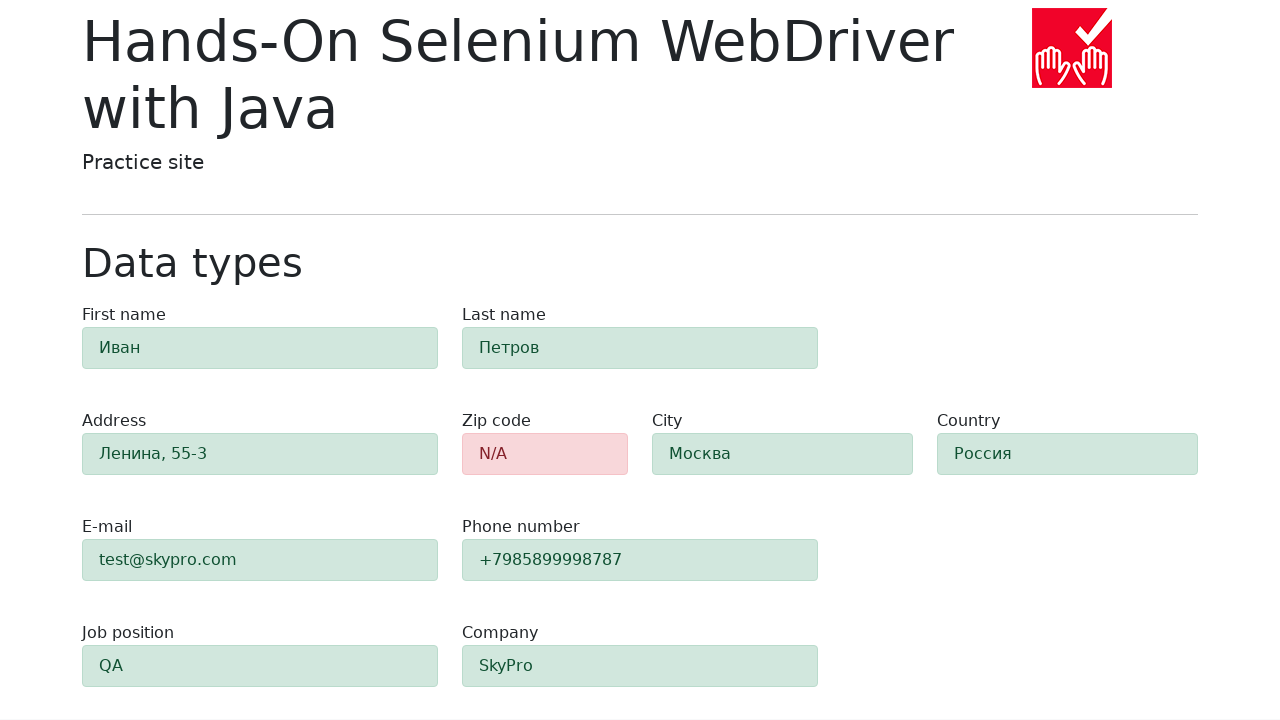

Retrieved e-mail field classes for validation check
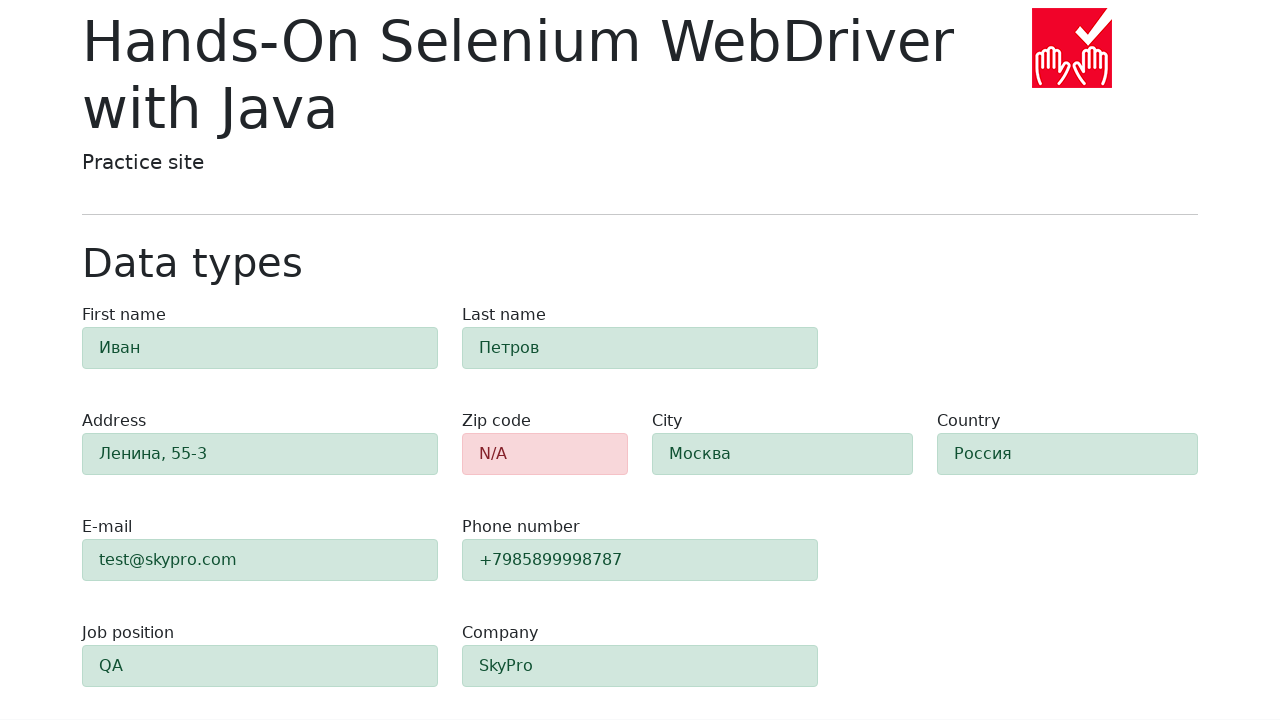

Verified e-mail field has success styling (validation passed)
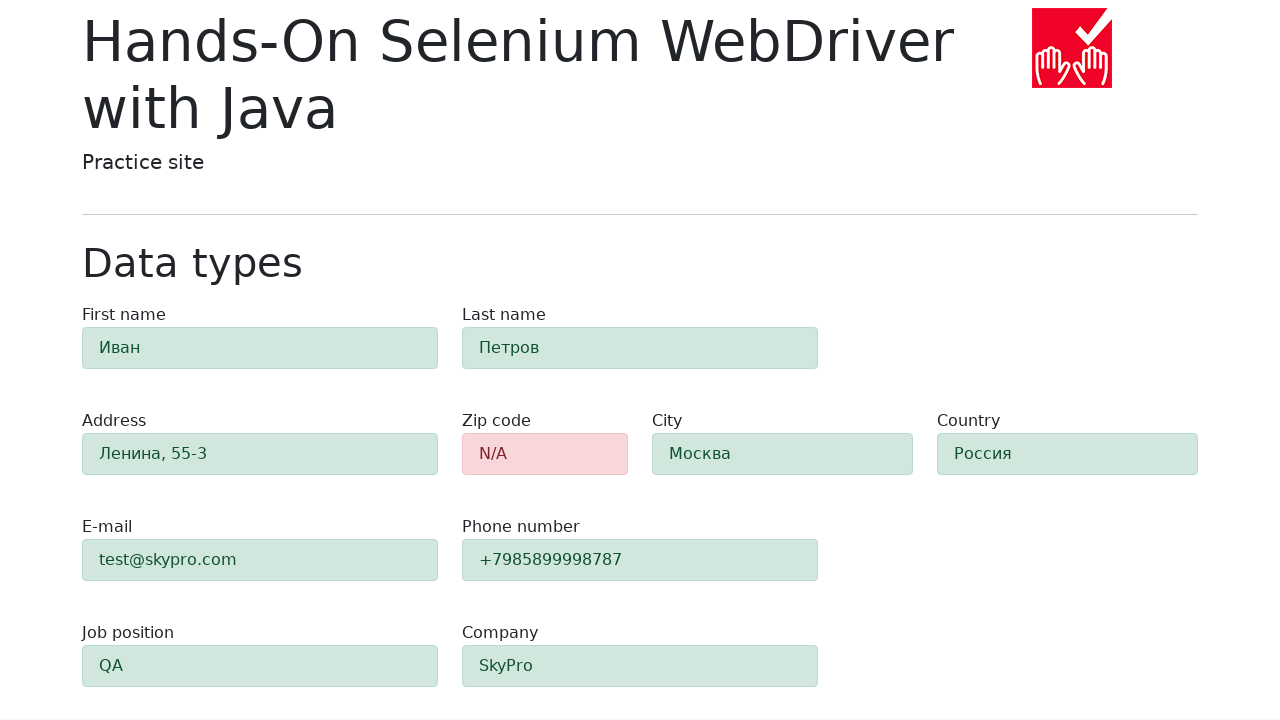

Retrieved phone field classes for validation check
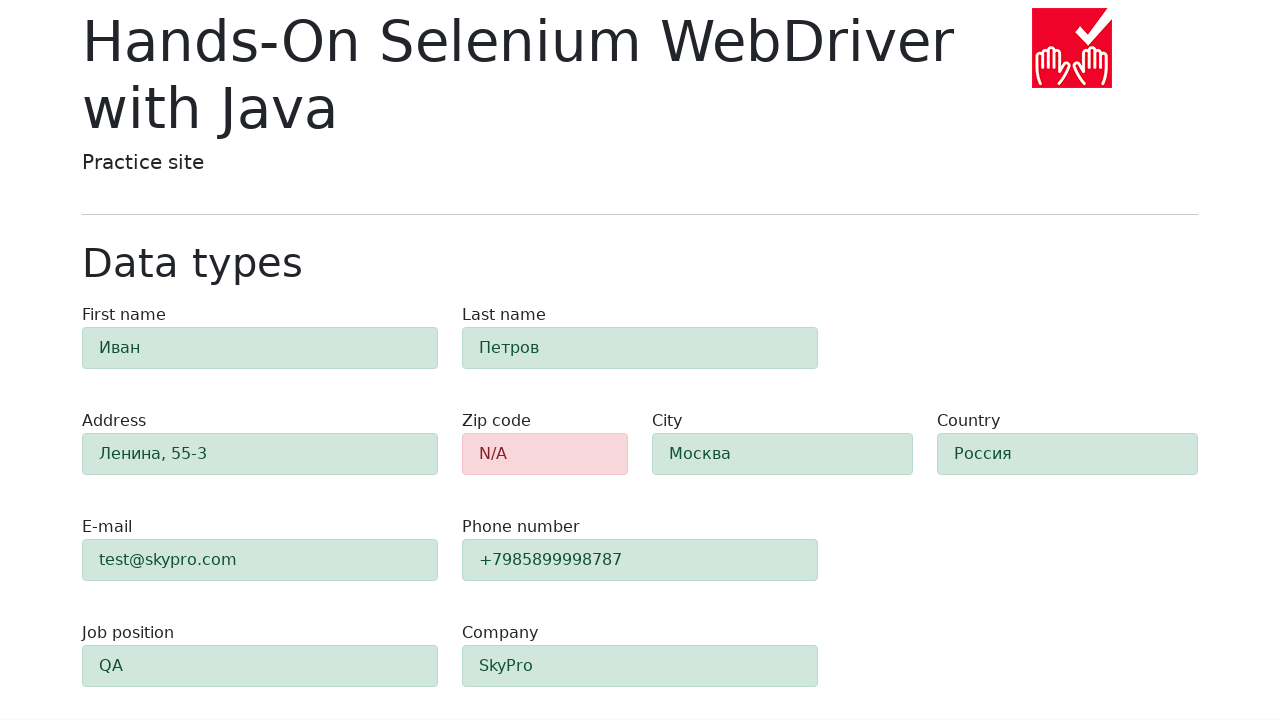

Verified phone field has success styling (validation passed)
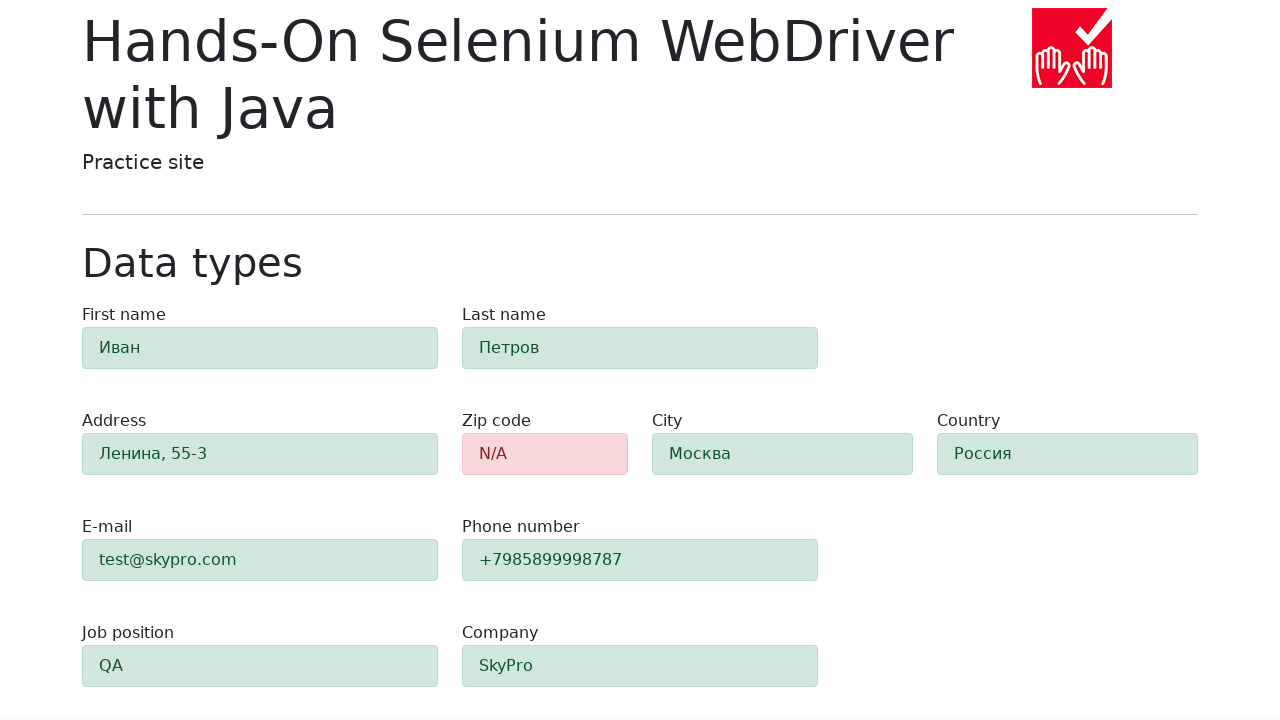

Retrieved city field classes for validation check
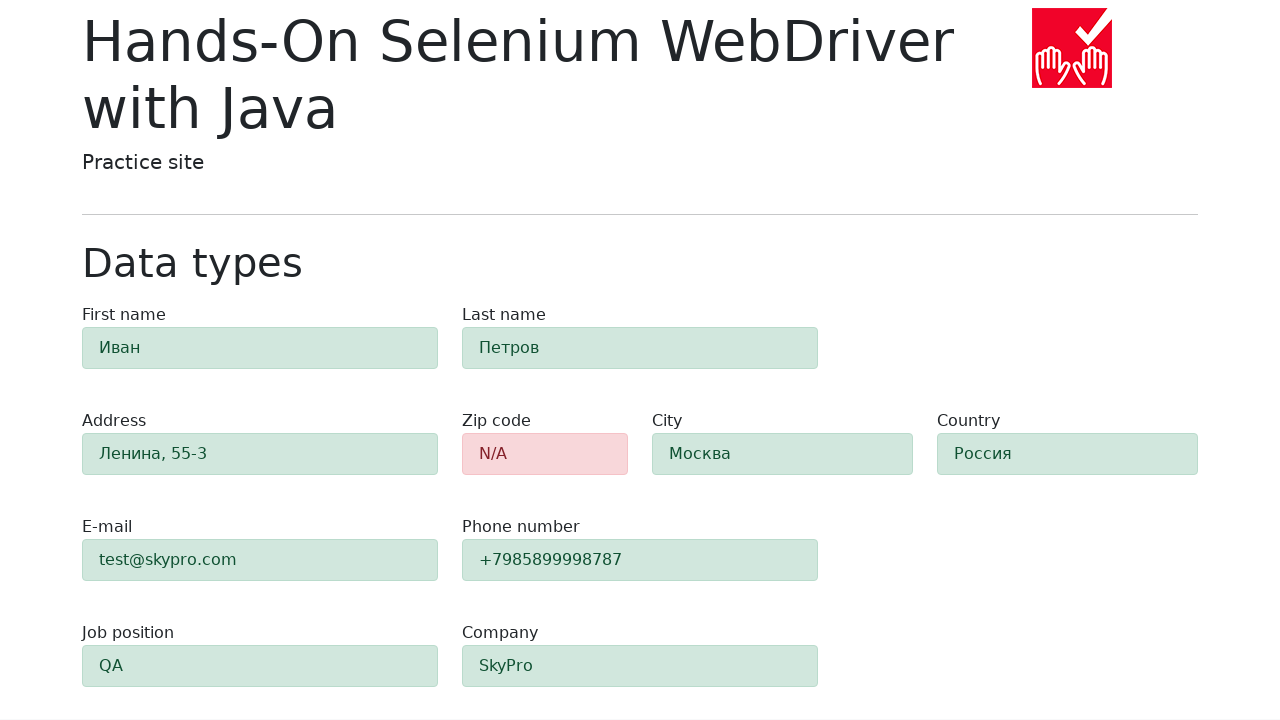

Verified city field has success styling (validation passed)
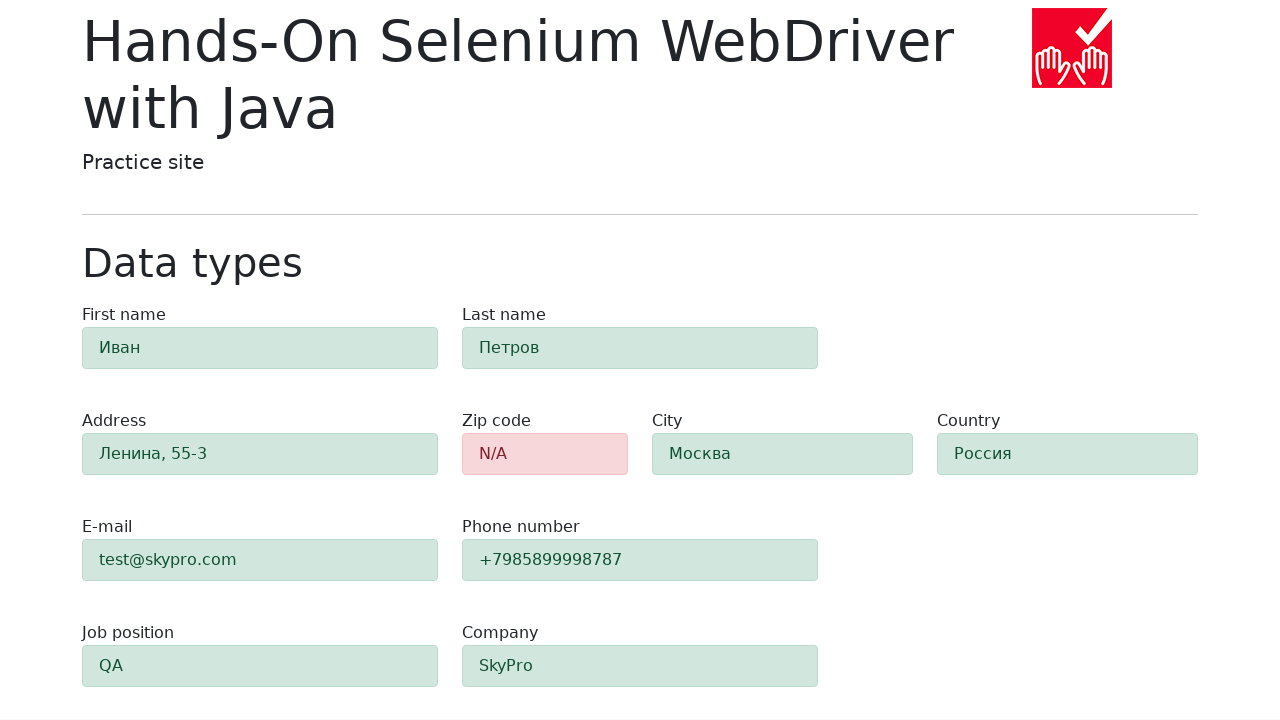

Retrieved country field classes for validation check
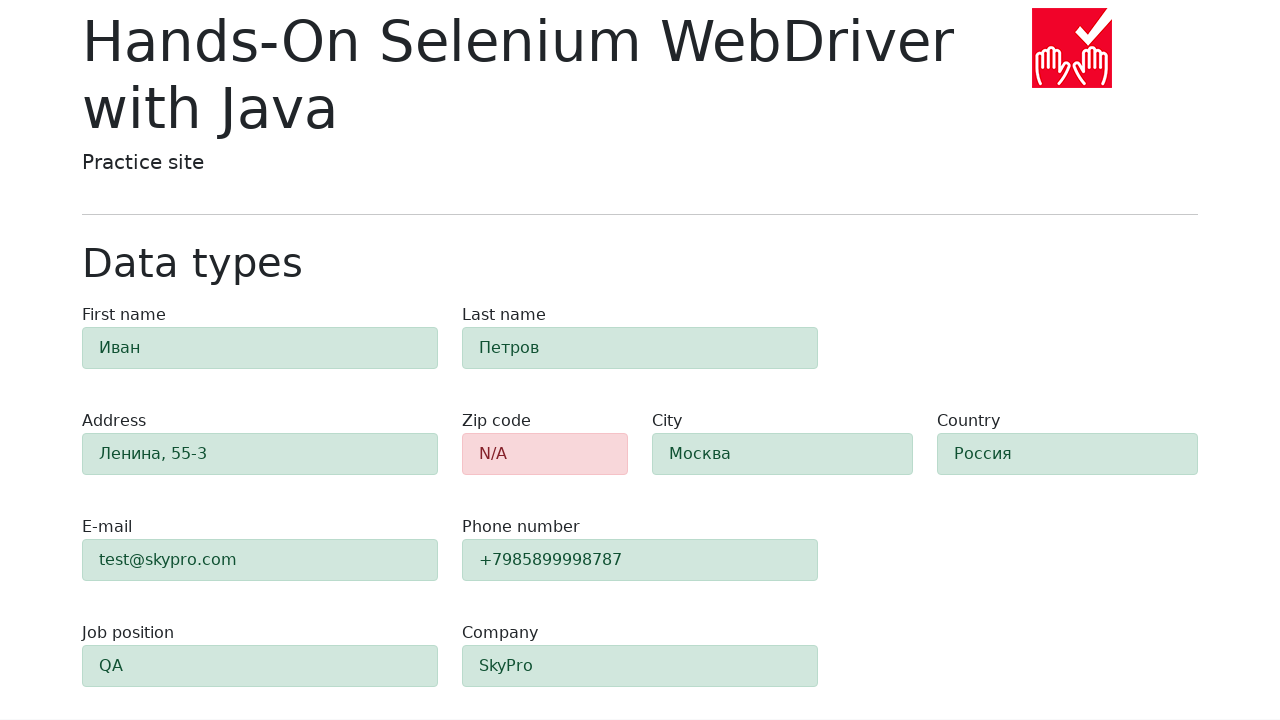

Verified country field has success styling (validation passed)
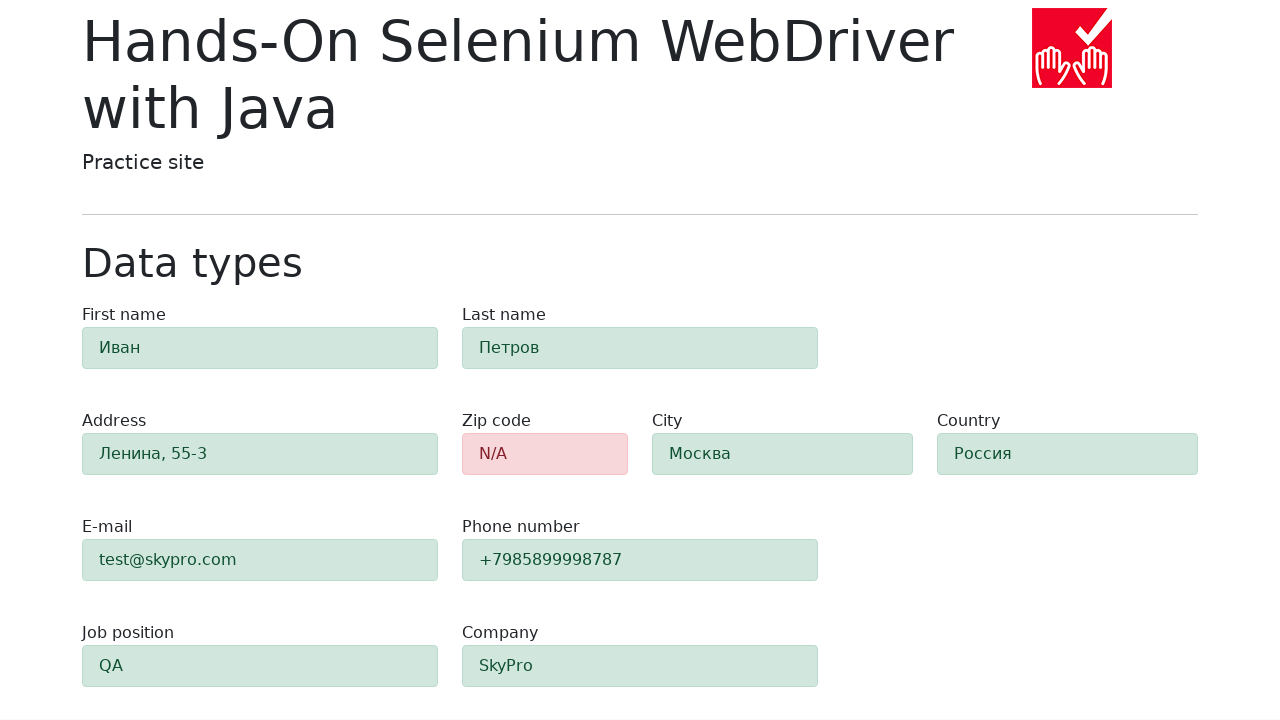

Retrieved job-position field classes for validation check
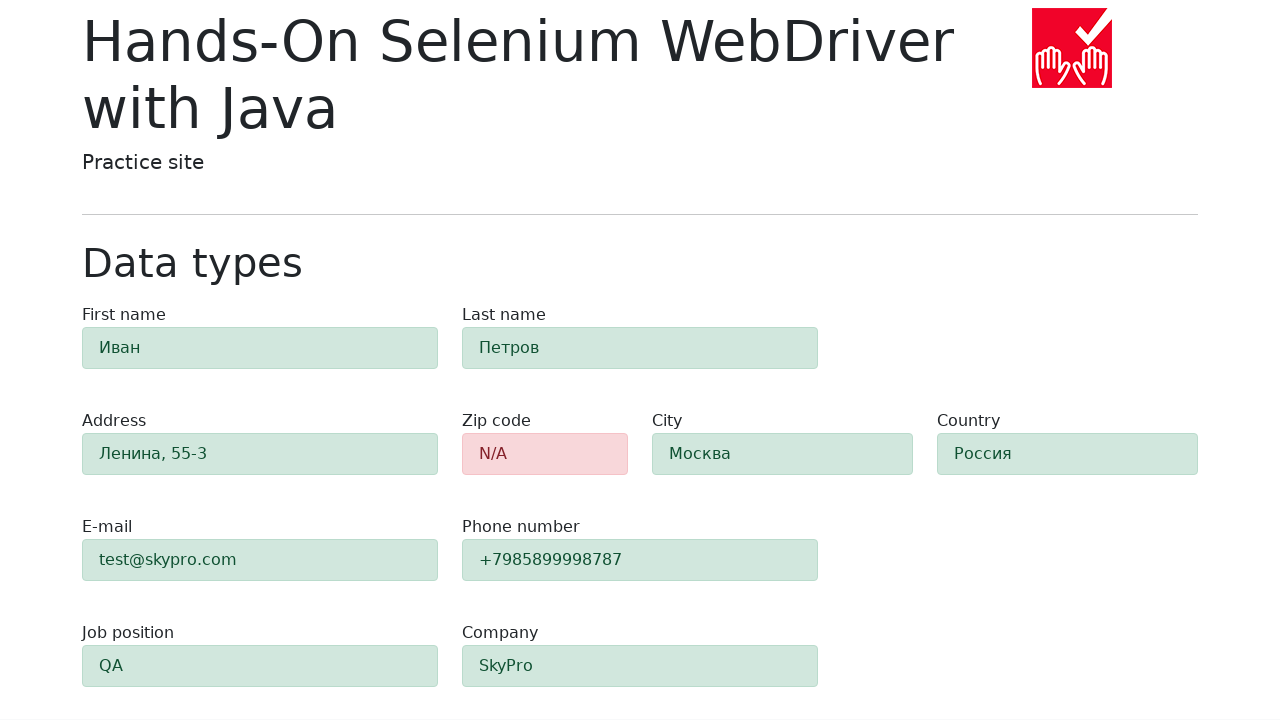

Verified job-position field has success styling (validation passed)
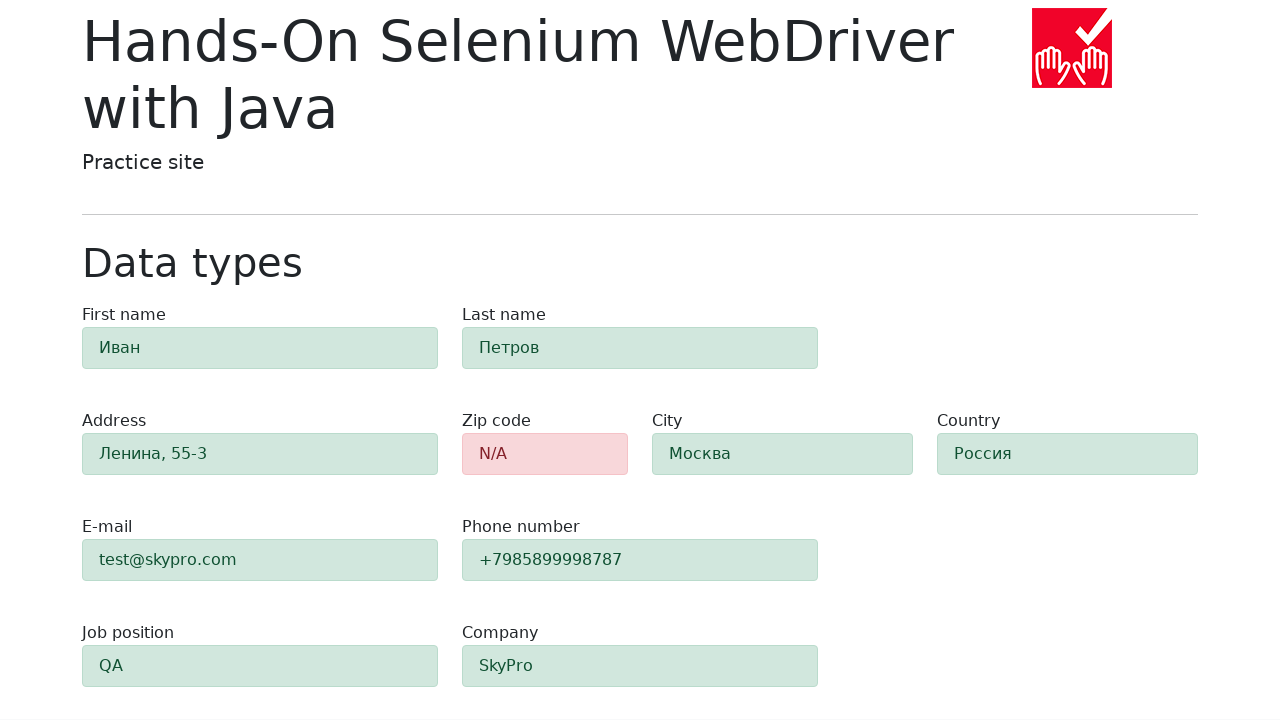

Retrieved company field classes for validation check
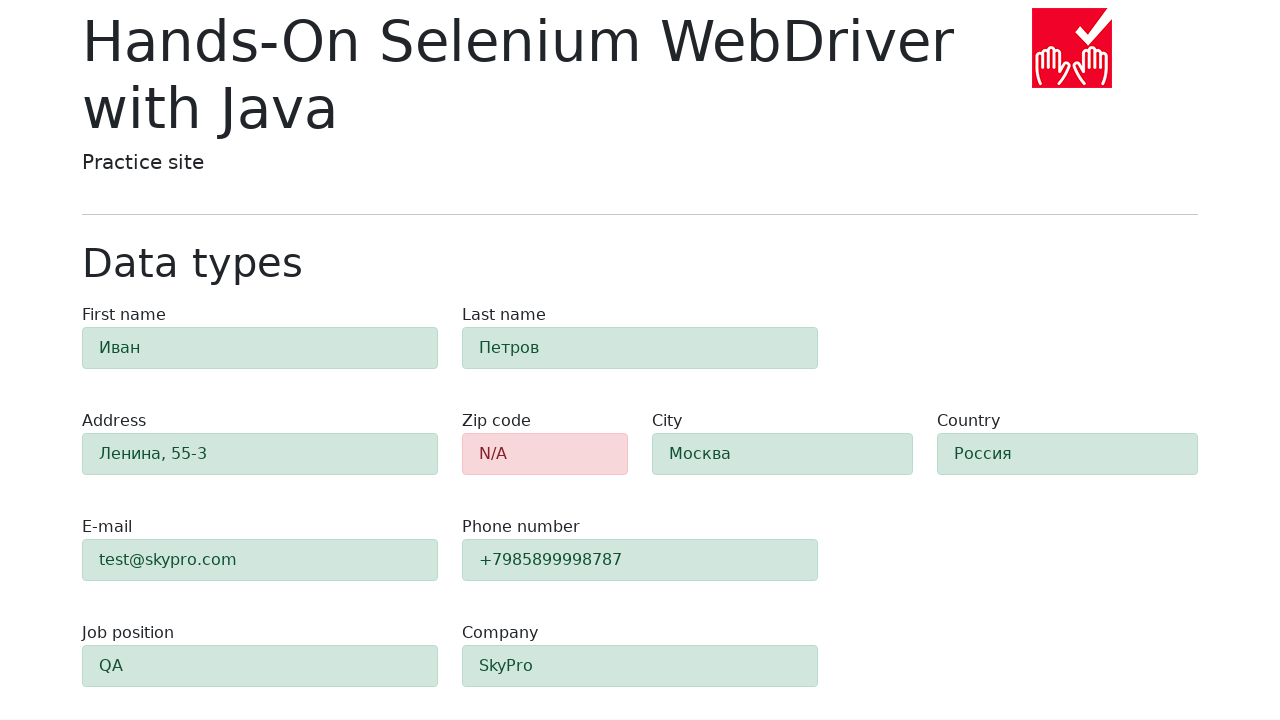

Verified company field has success styling (validation passed)
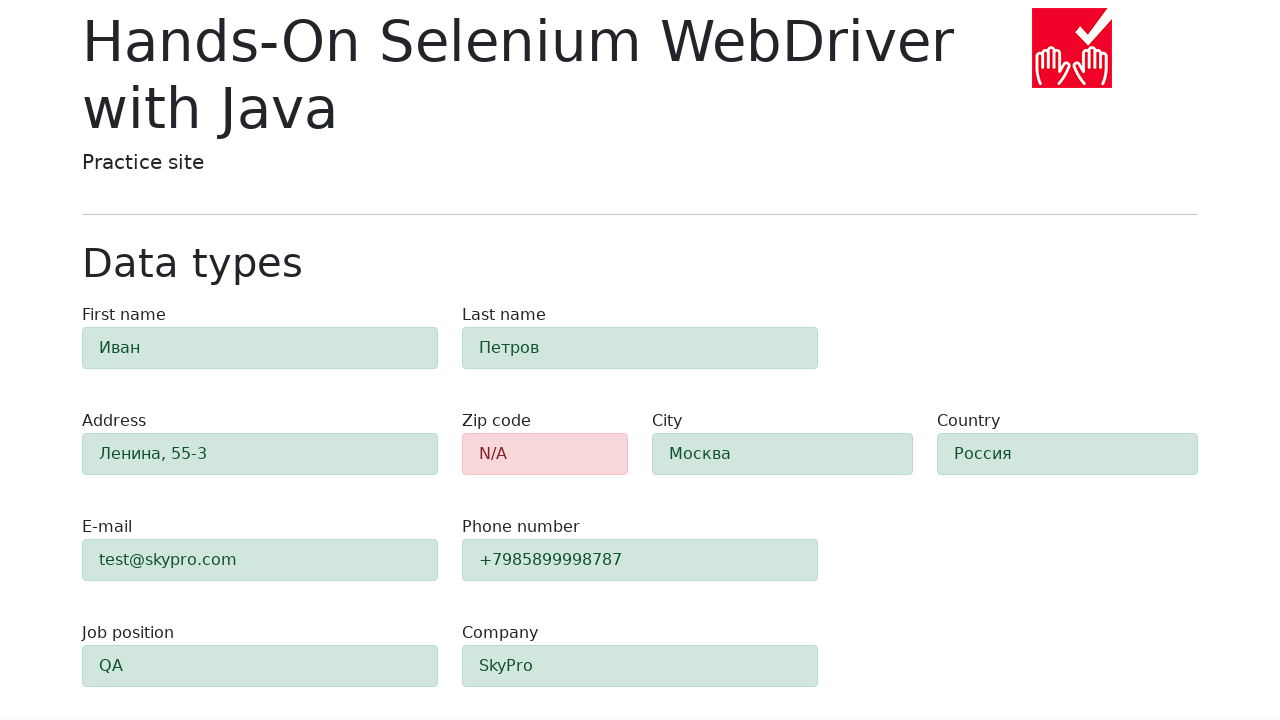

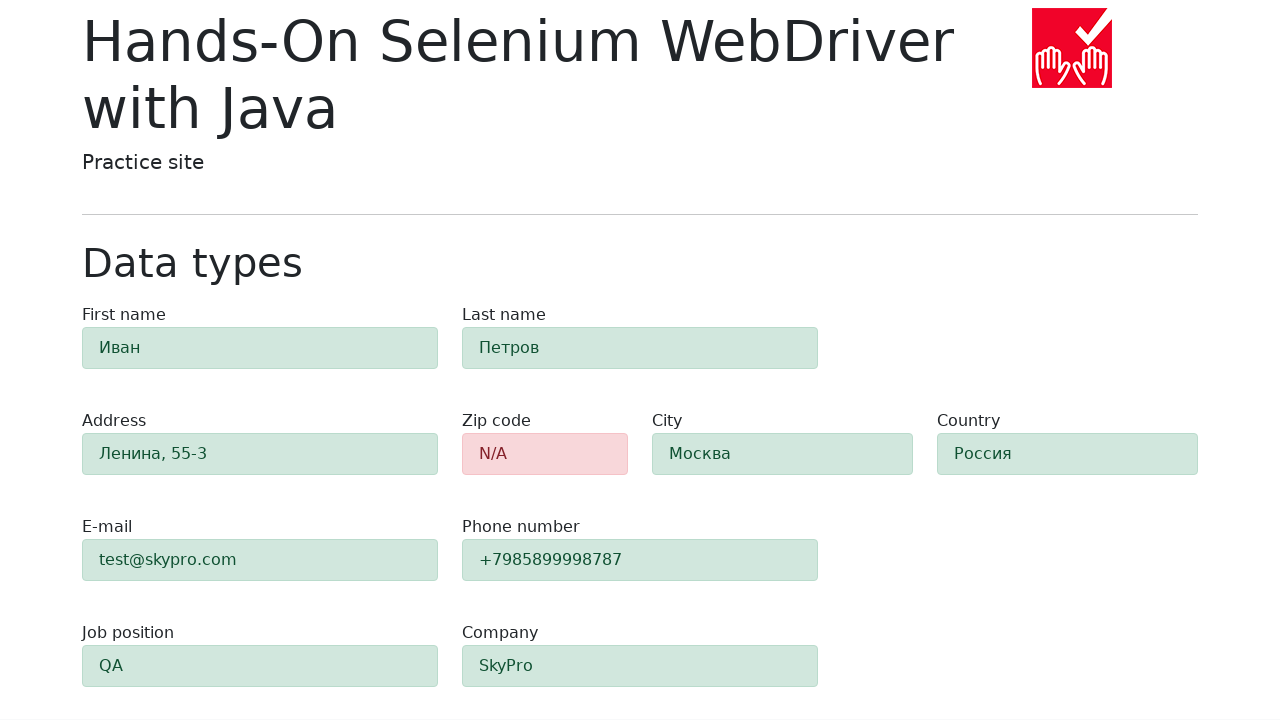